Tests tooltip functionality by hovering over an age input field and verifying the tooltip text appears

Starting URL: https://automationfc.github.io/jquery-tooltip/

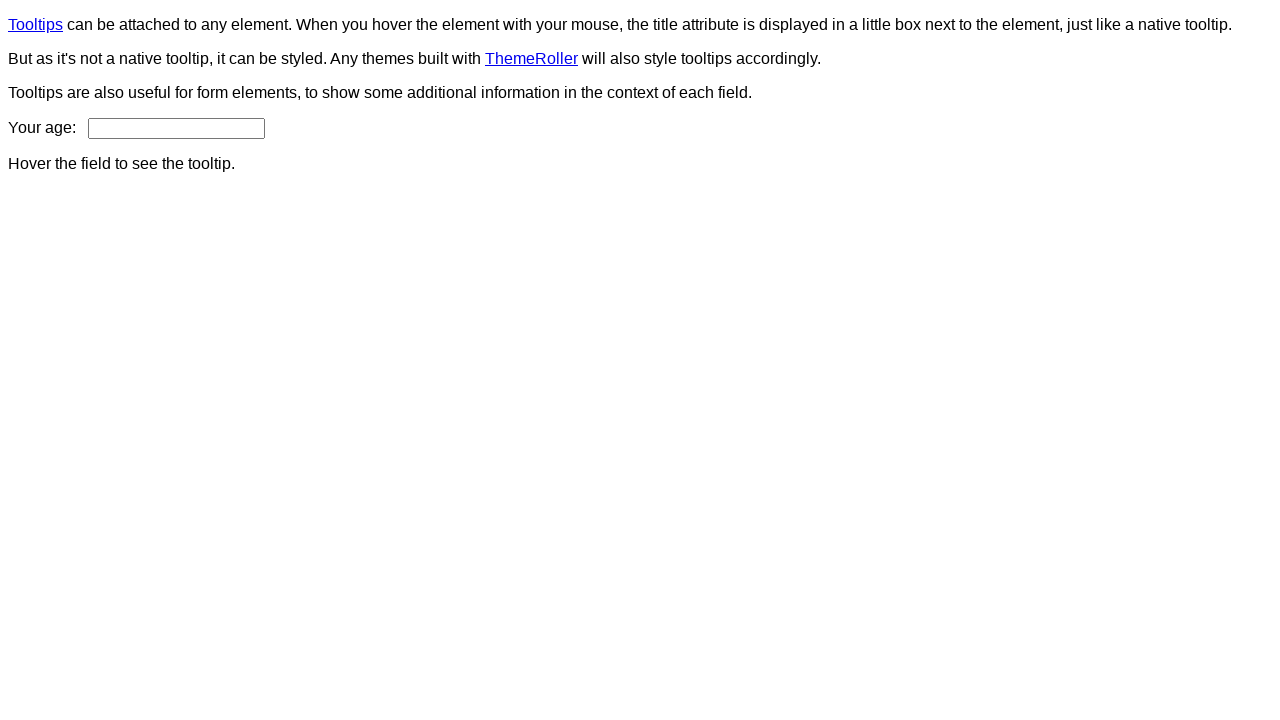

Hovered over age input field to trigger tooltip at (176, 128) on #age
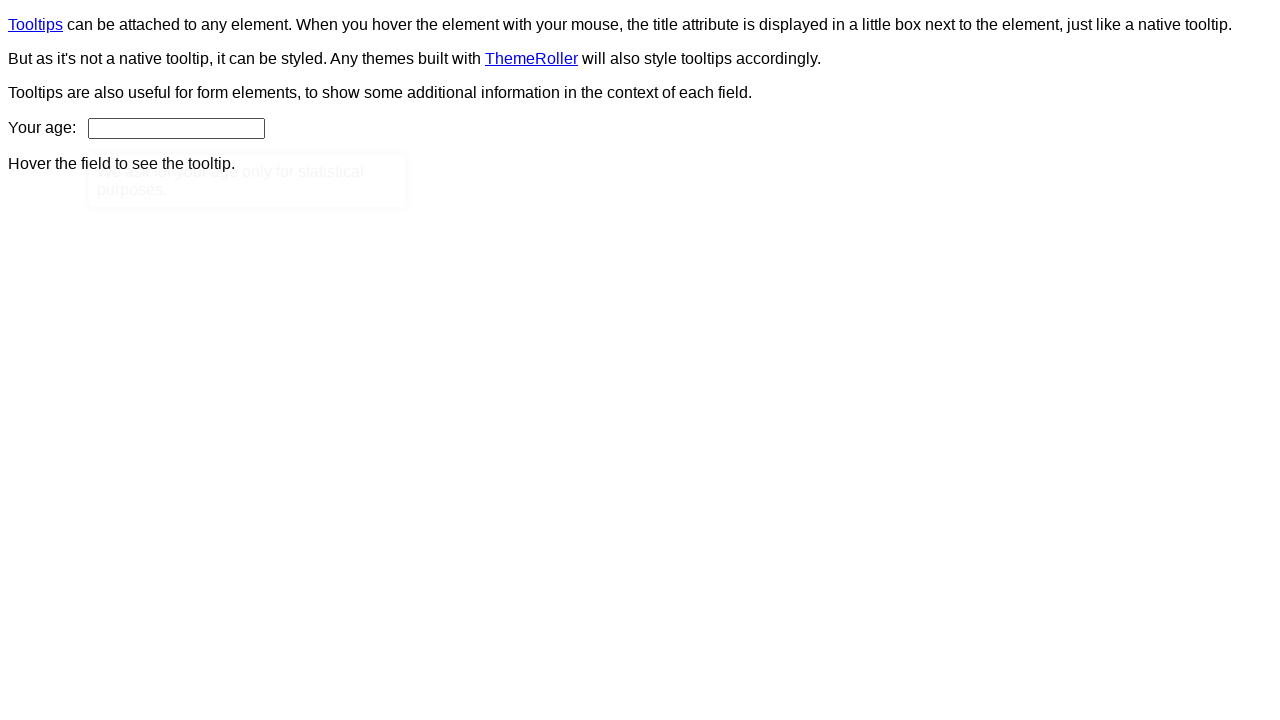

Tooltip content appeared and is visible
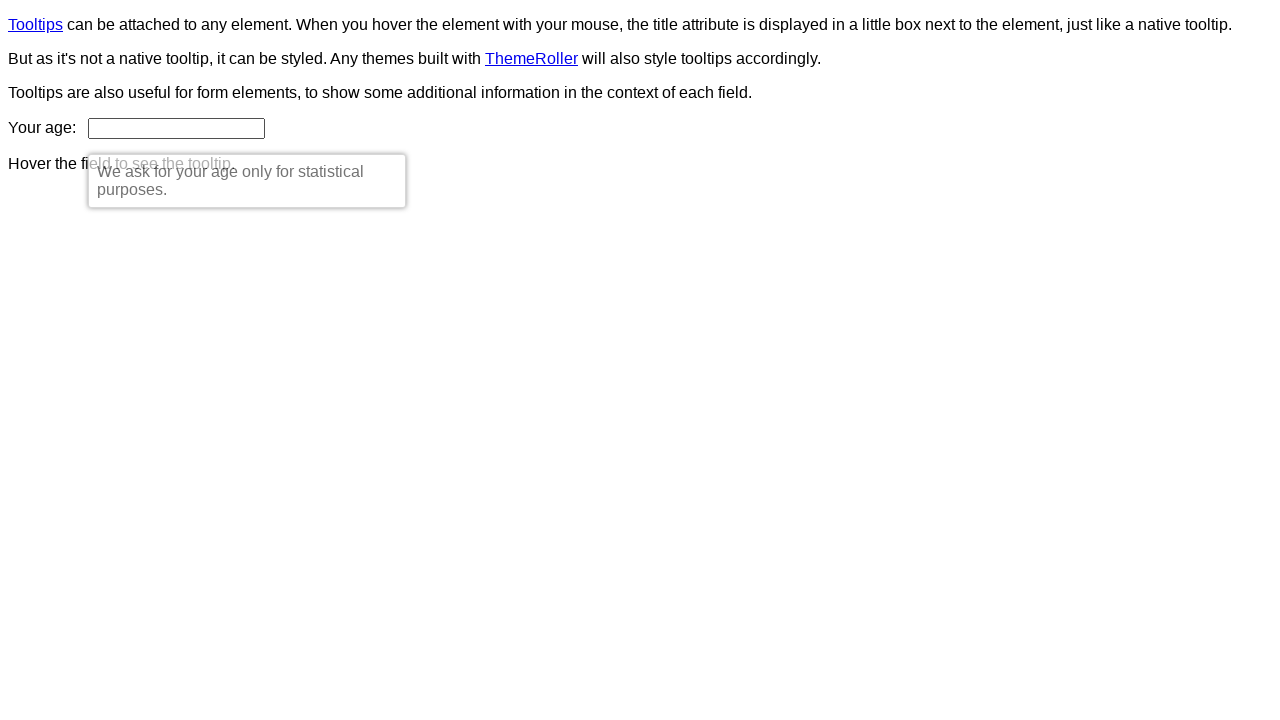

Retrieved tooltip text content
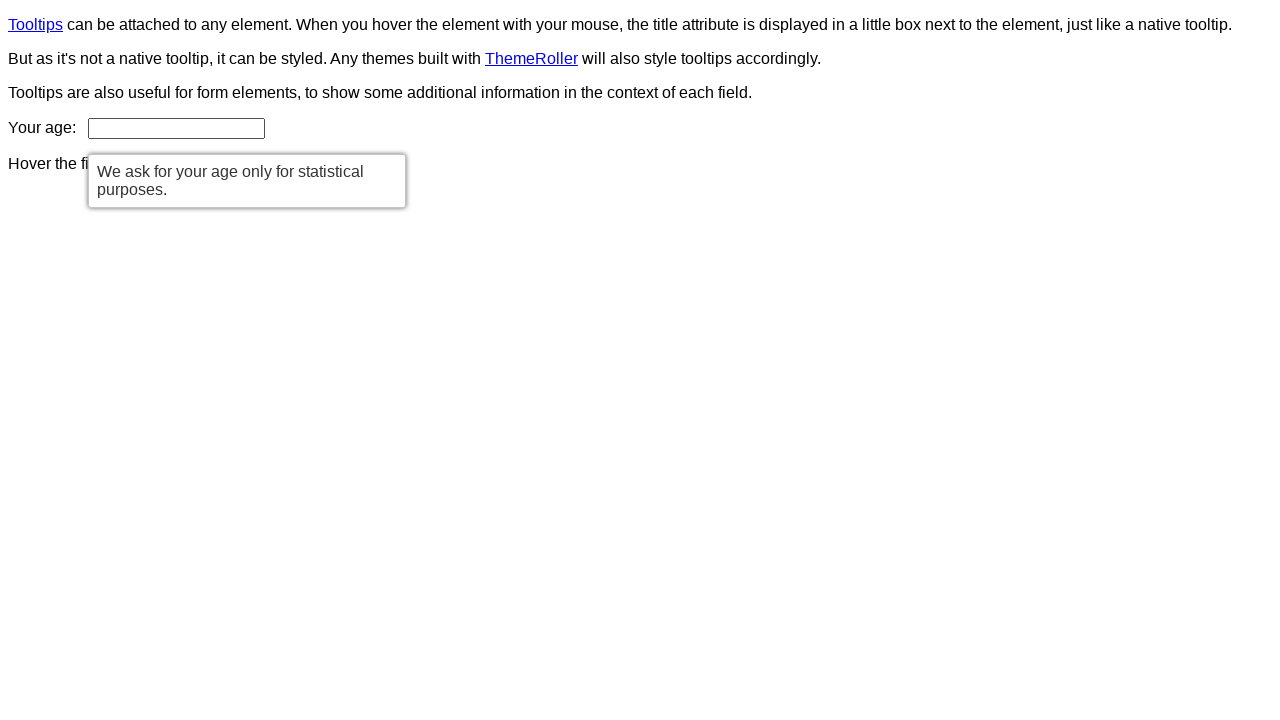

Verified tooltip text matches expected message: 'We ask for your age only for statistical purposes.'
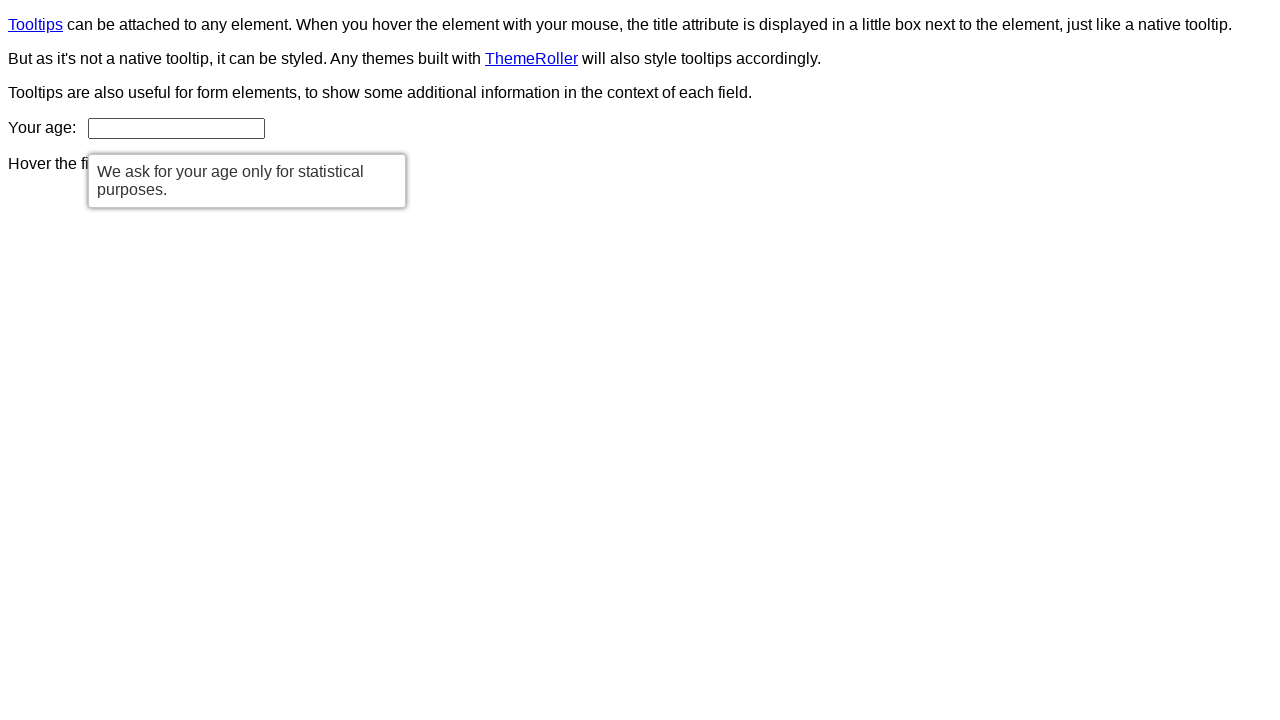

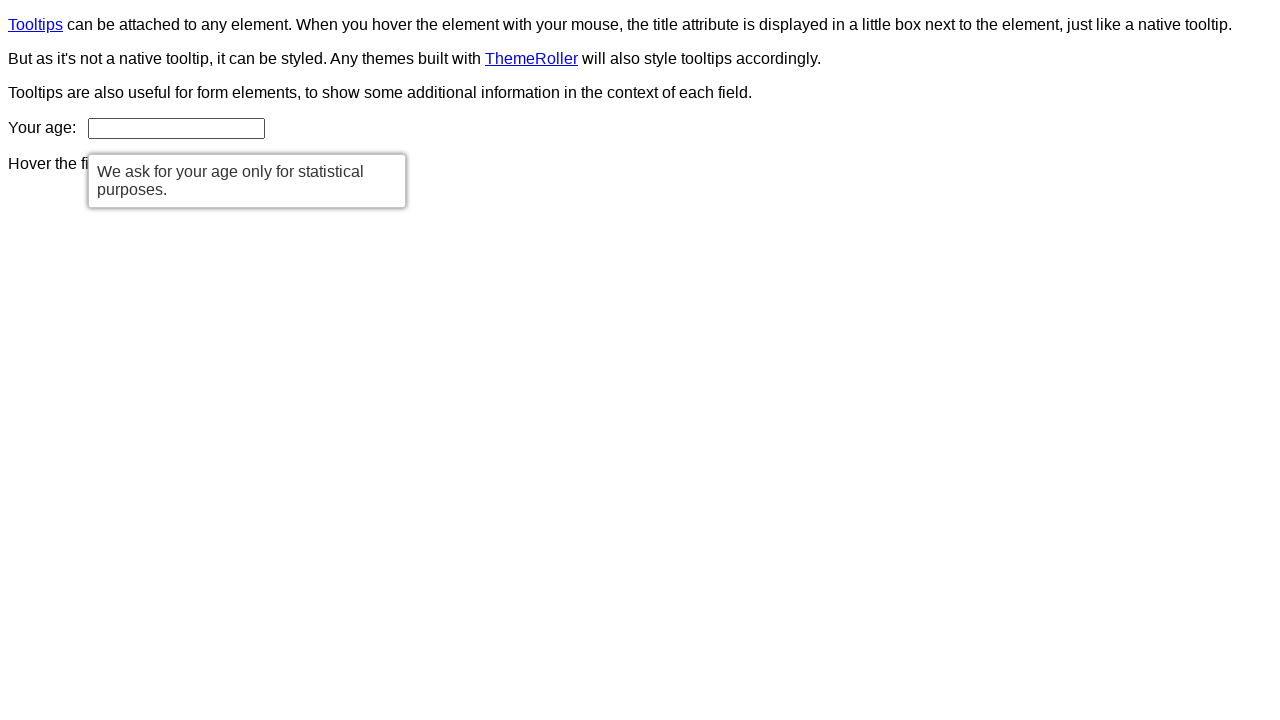